Tests username field validation with blank spaces followed by lowercase characters.

Starting URL: https://buggy.justtestit.org/register

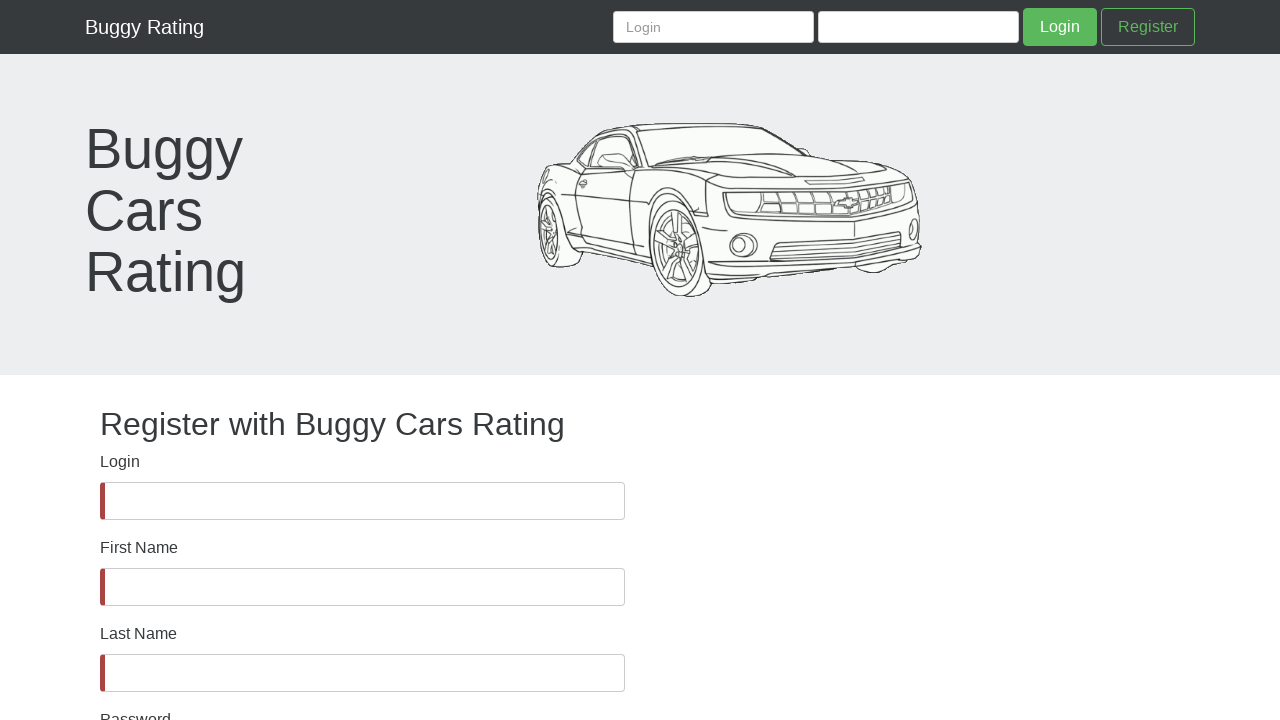

Username field is visible and ready for input
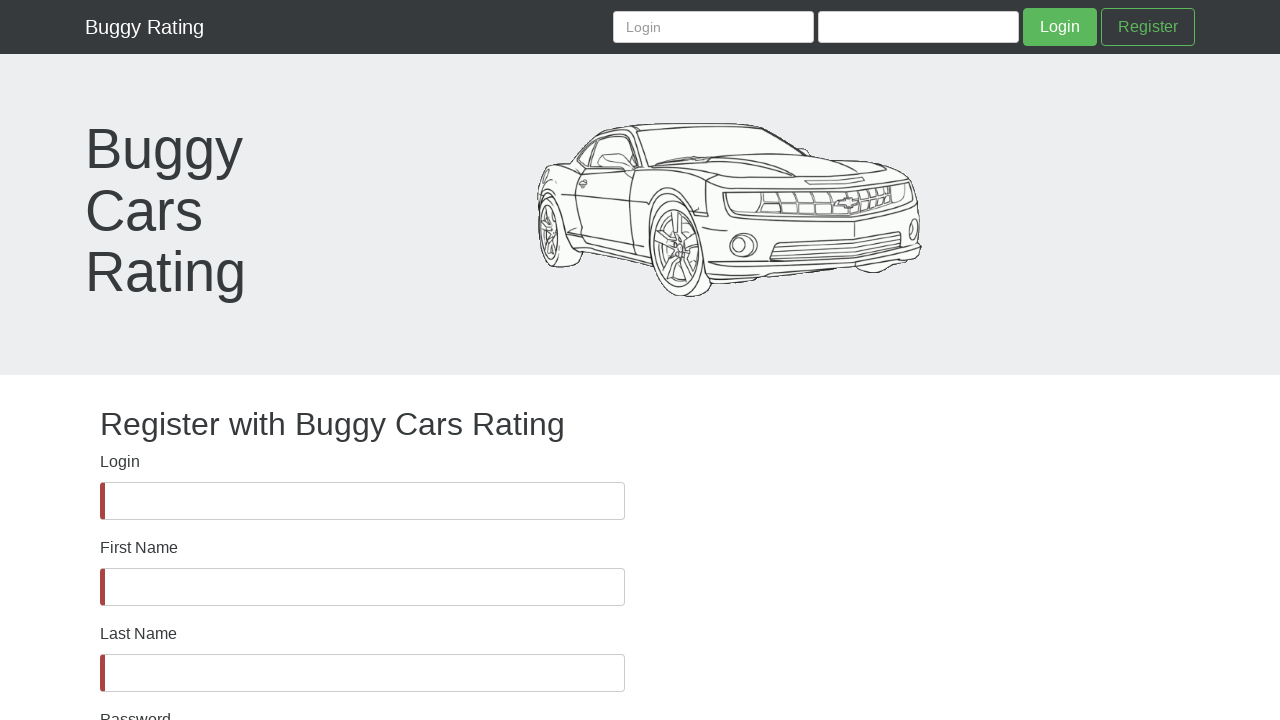

Filled username field with 5 blank spaces followed by lowercase characters (total length 23 > 10) on #username
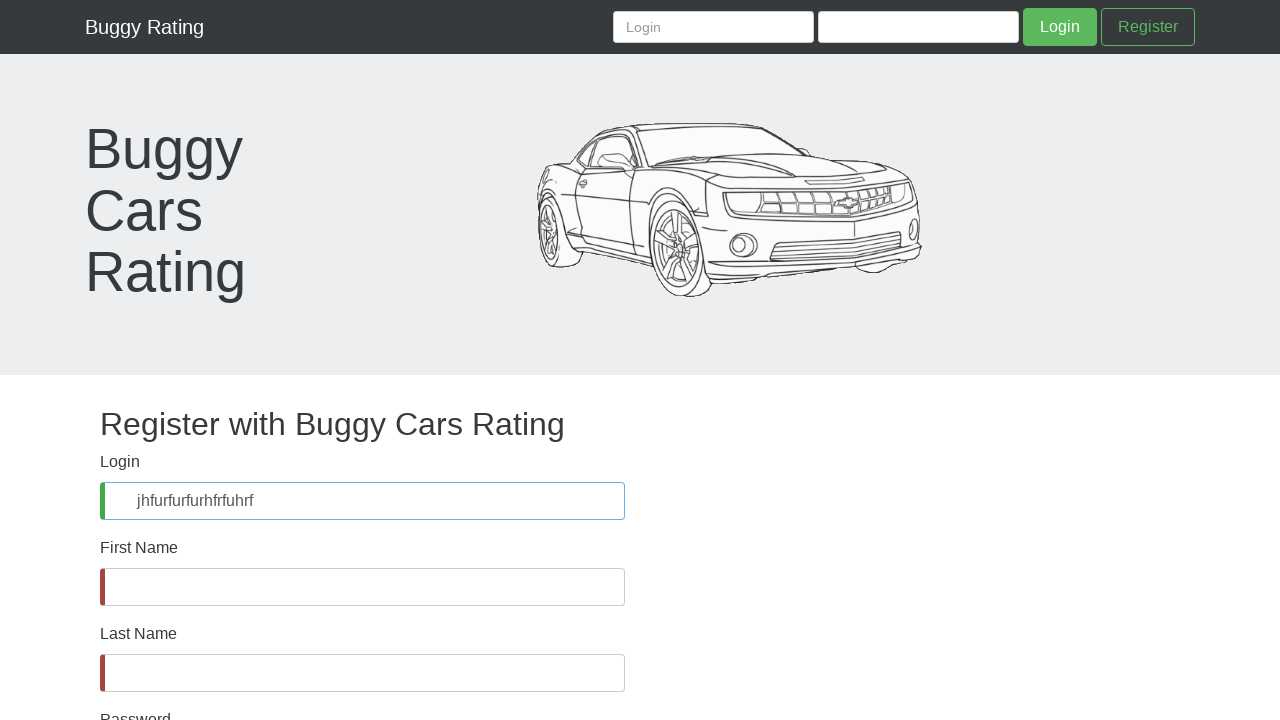

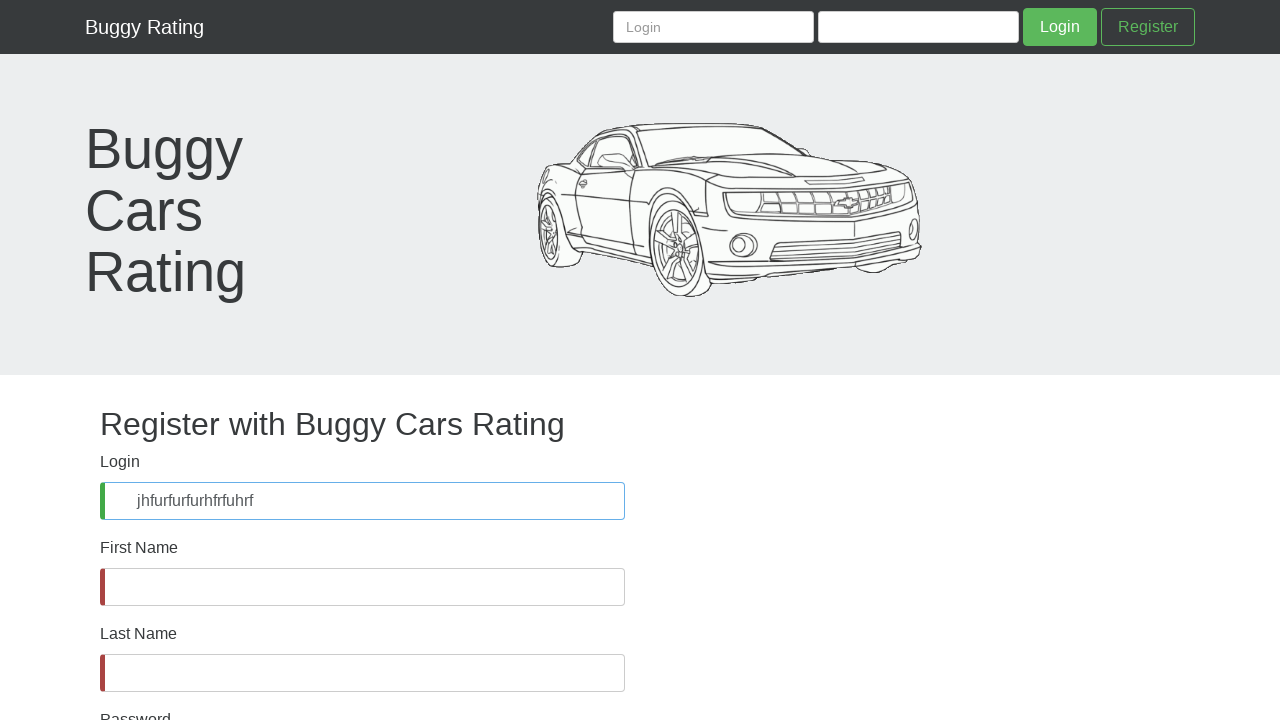